Navigates to JavaScript alerts page and accepts a basic alert dialog

Starting URL: https://the-internet.herokuapp.com/

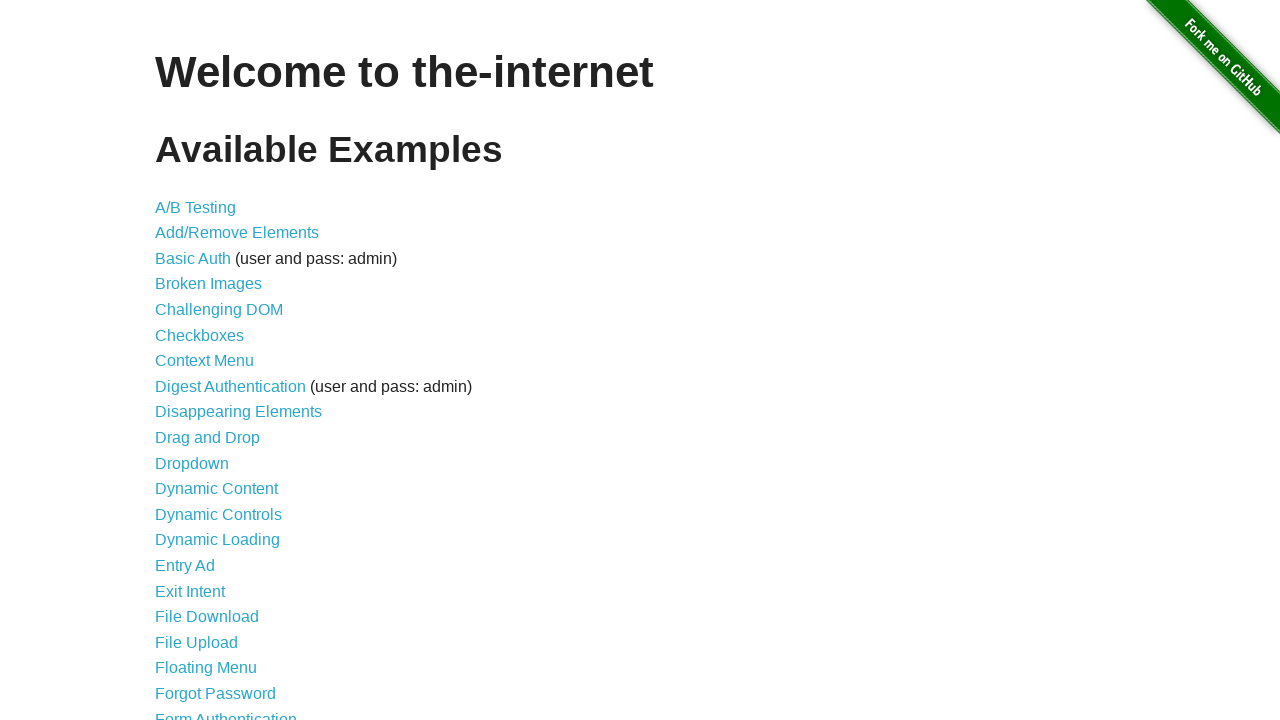

Clicked on JavaScript Alerts link (item 29 in the list) at (214, 361) on #content > ul > li:nth-child(29) > a
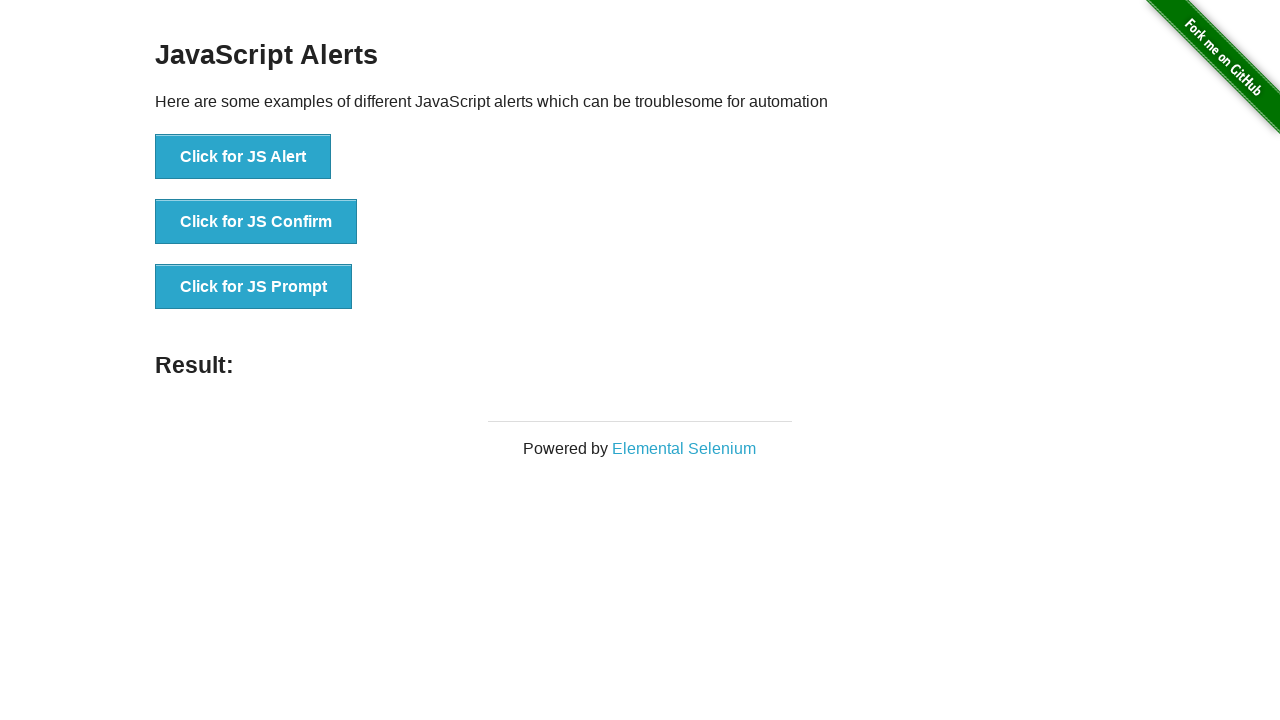

Clicked on the first button to trigger an alert at (243, 157) on #content > div > ul > li:nth-child(1) > button
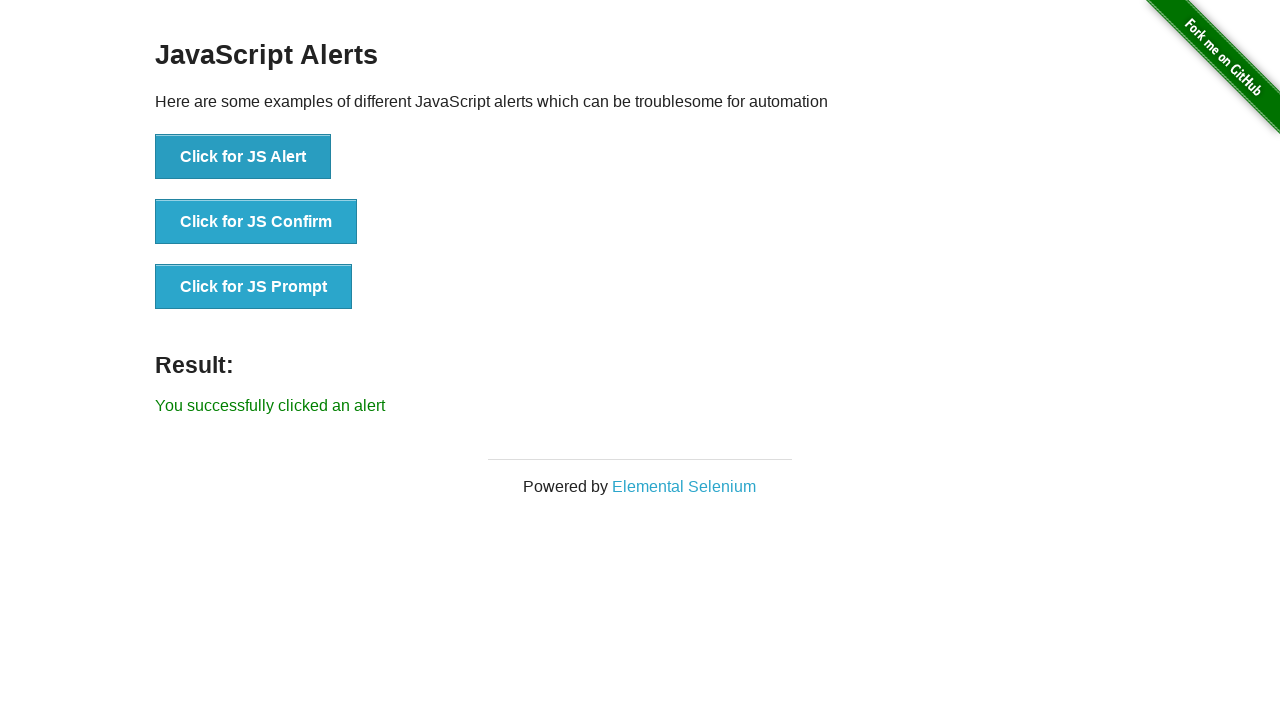

Set up dialog handler to accept JavaScript alert
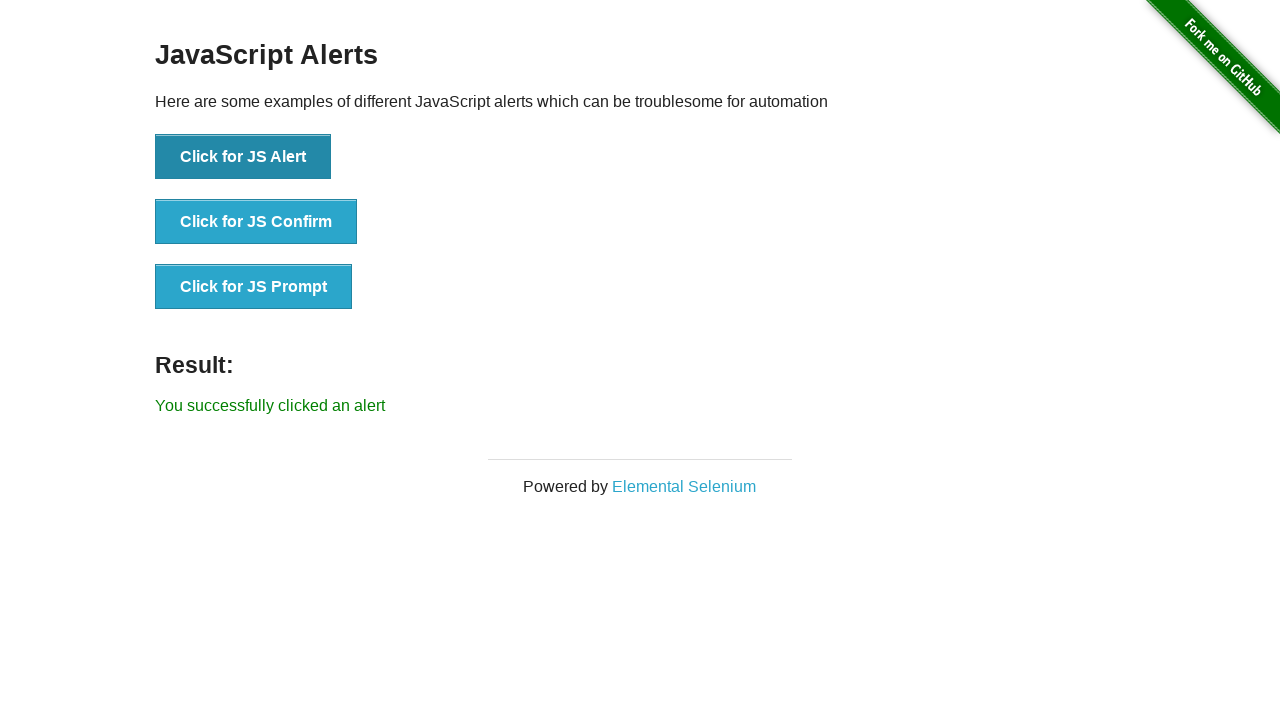

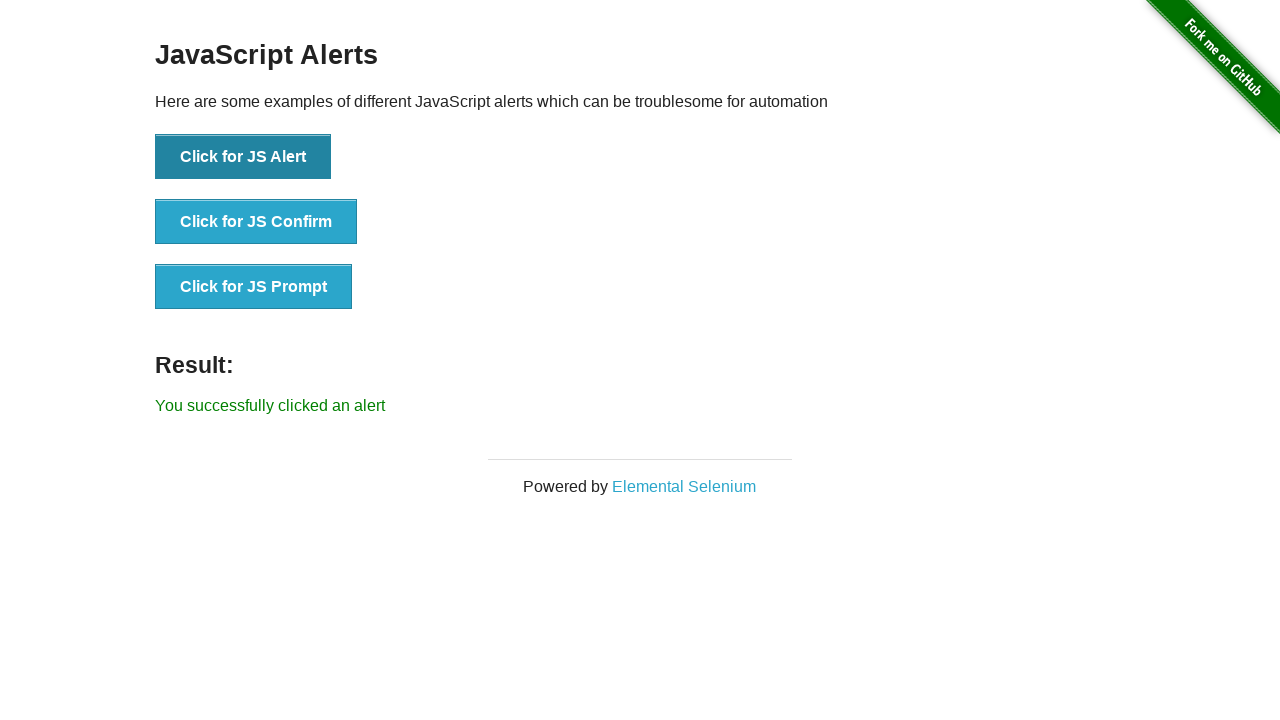